Tests the Playwright documentation website by clicking the "Get started" link and verifying that the Installation heading is displayed on the resulting page.

Starting URL: https://playwright.dev

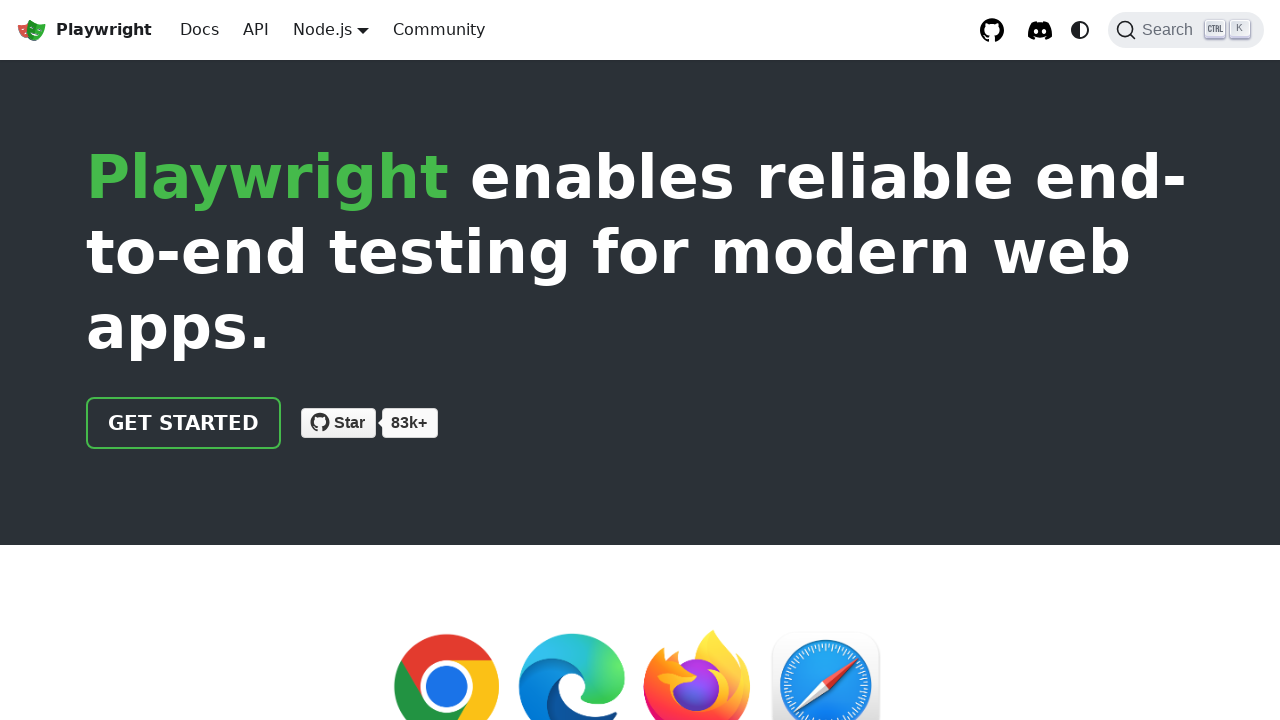

Navigated to Playwright documentation website
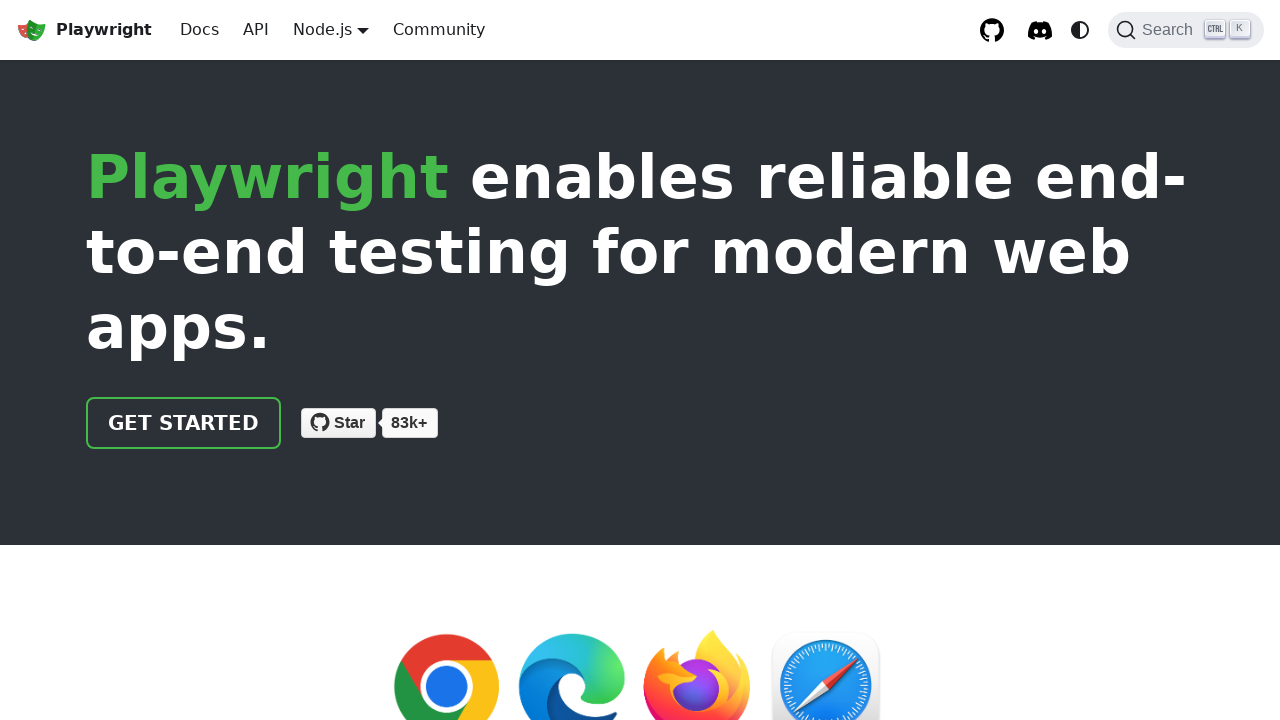

Clicked the 'Get started' link at (184, 423) on internal:role=link[name="Get started"i]
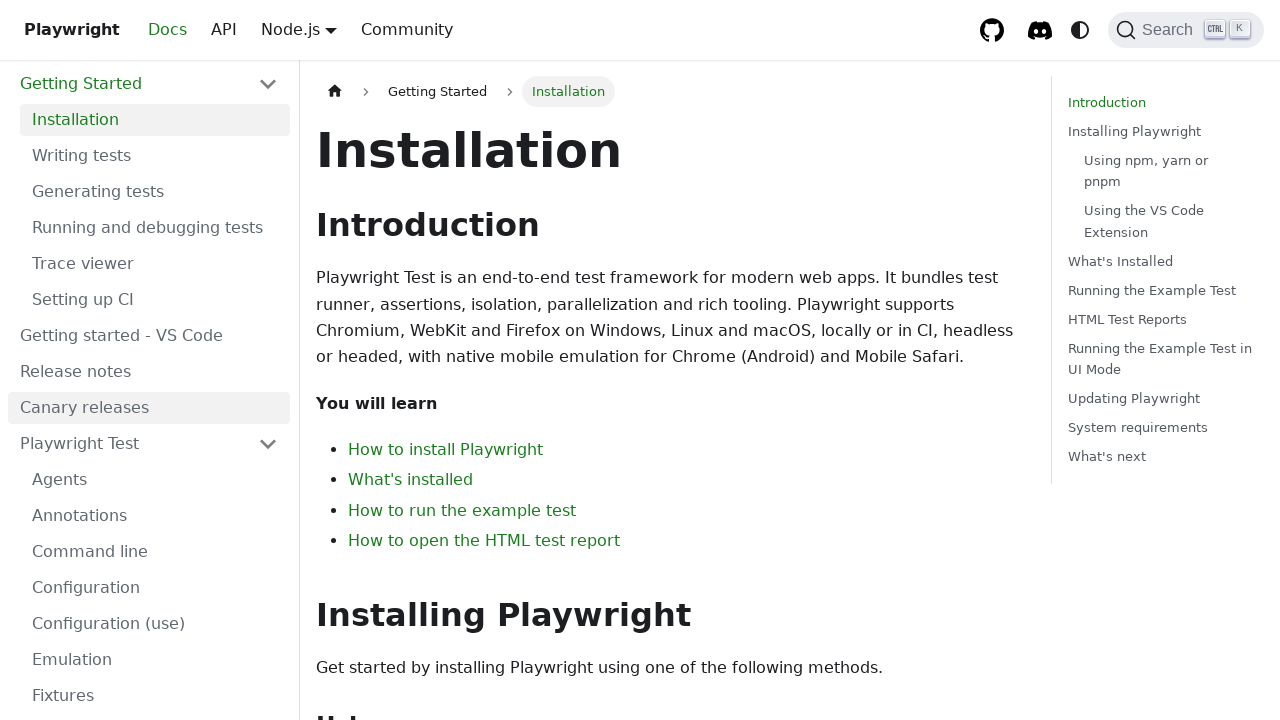

Installation heading is visible on the page
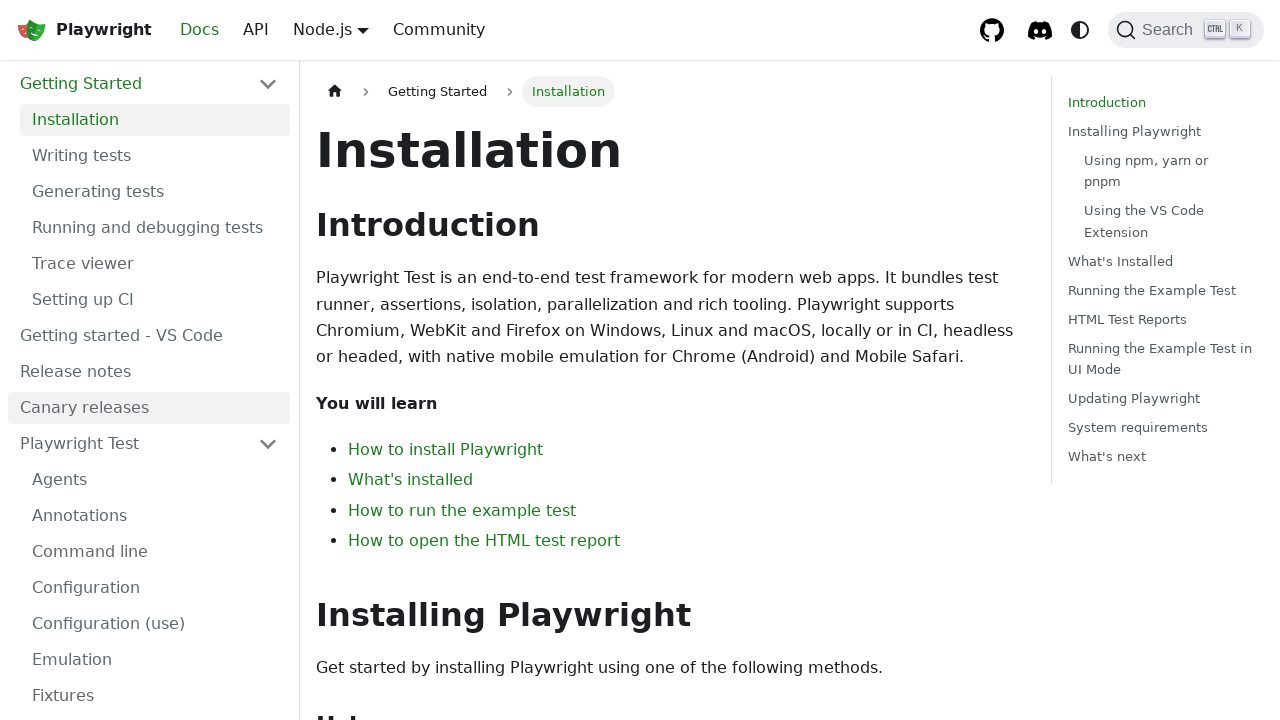

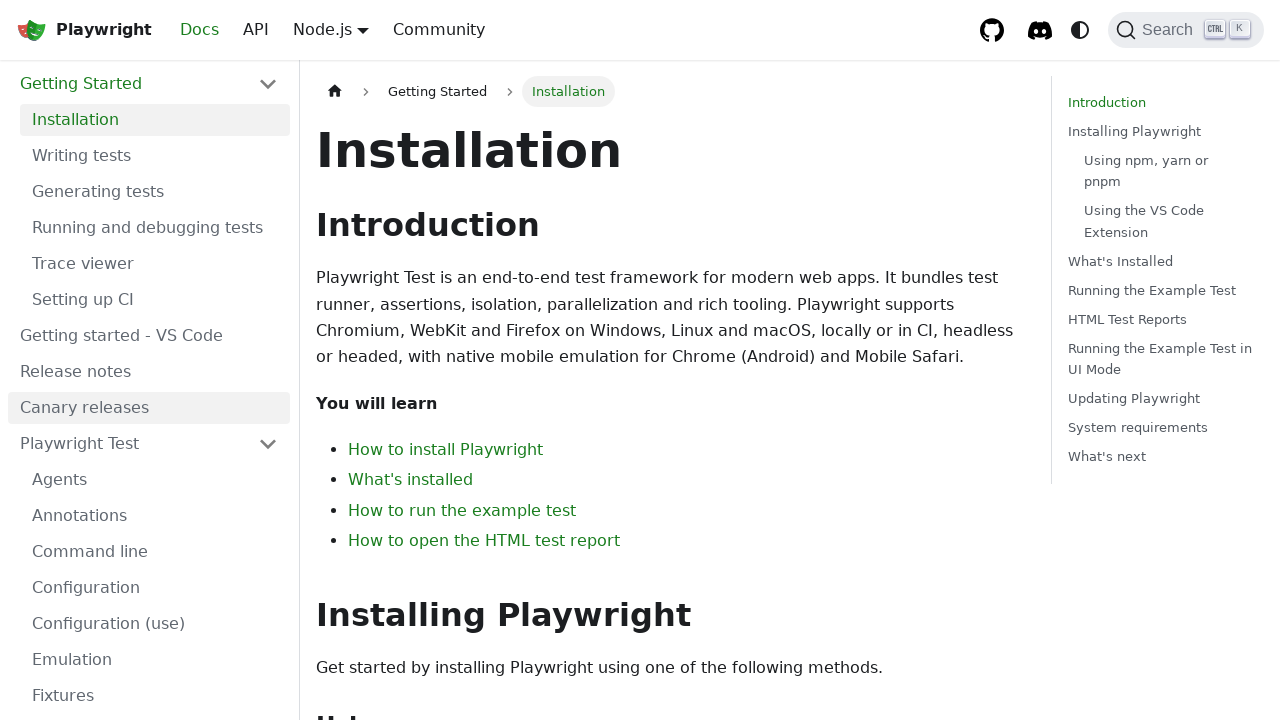